Tests JavaScript prompt popup functionality by clicking a button to trigger a prompt, entering text into the prompt, and accepting it.

Starting URL: https://the-internet.herokuapp.com/javascript_alerts

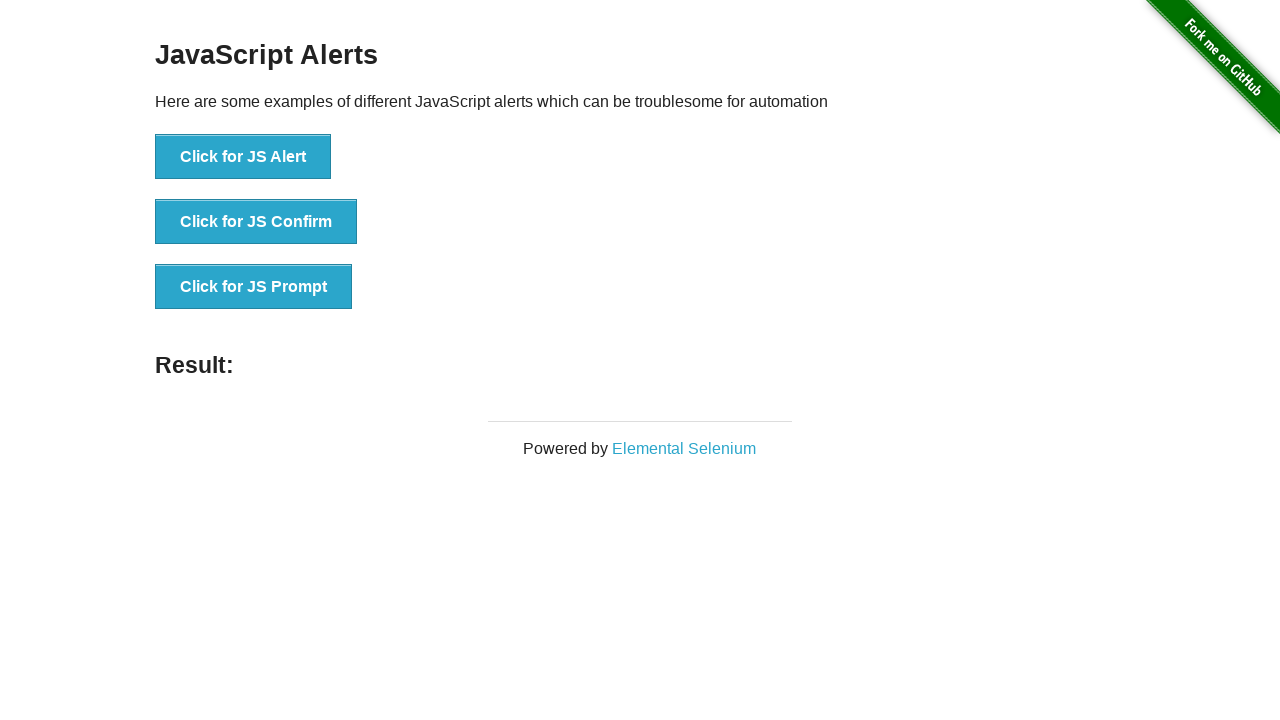

Clicked 'Click for JS Prompt' button to trigger prompt at (254, 287) on xpath=//button[text()='Click for JS Prompt']
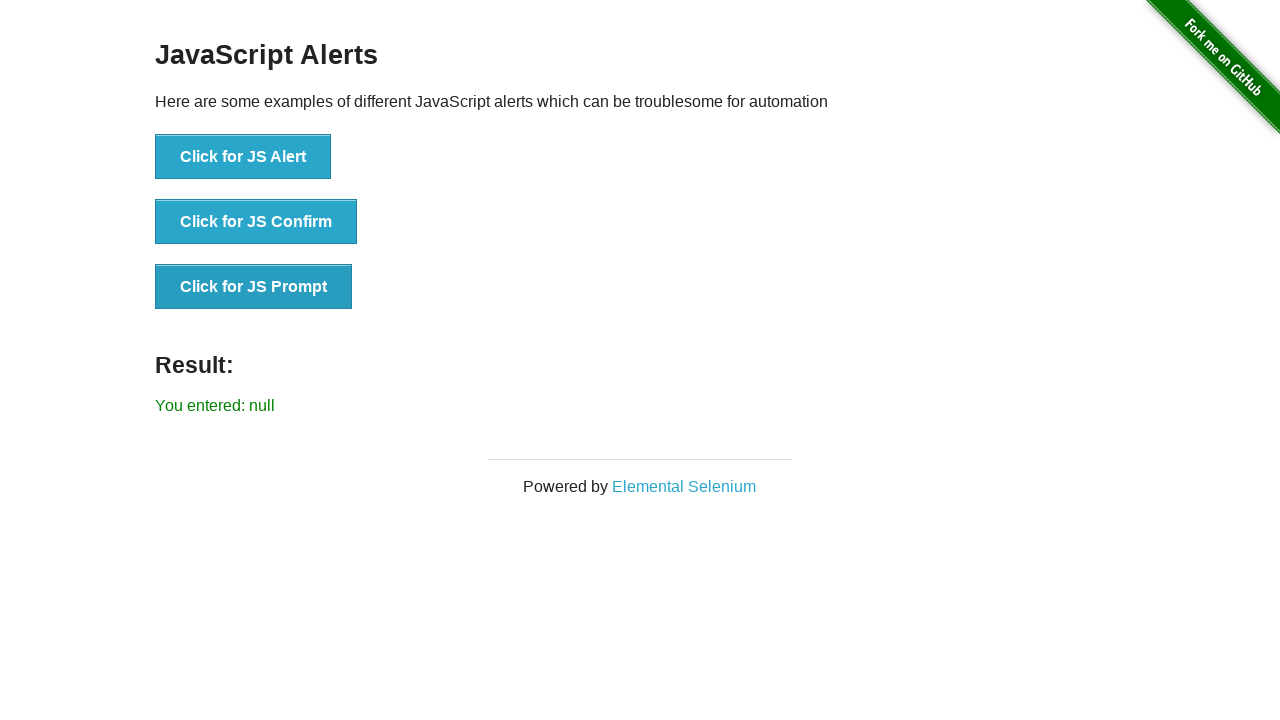

Set up dialog handler to accept prompt with text 'ThankYou'
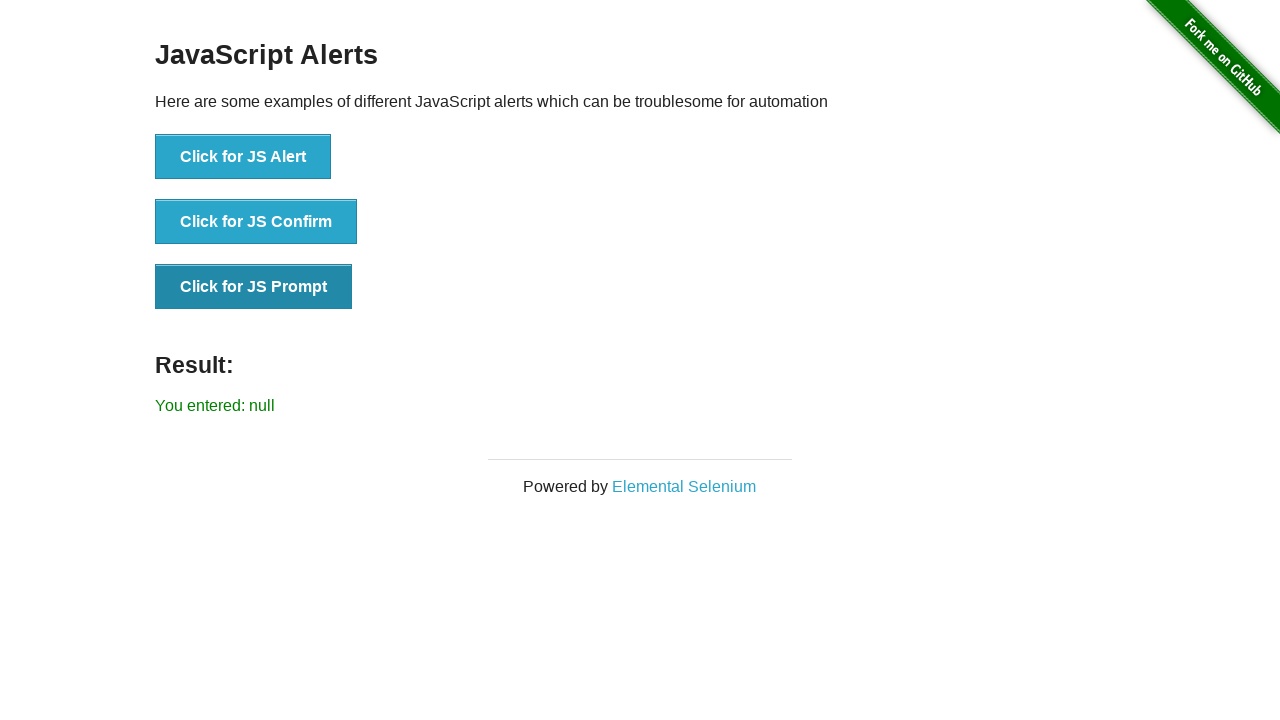

Clicked 'Click for JS Prompt' button again to trigger prompt with handler attached at (254, 287) on xpath=//button[text()='Click for JS Prompt']
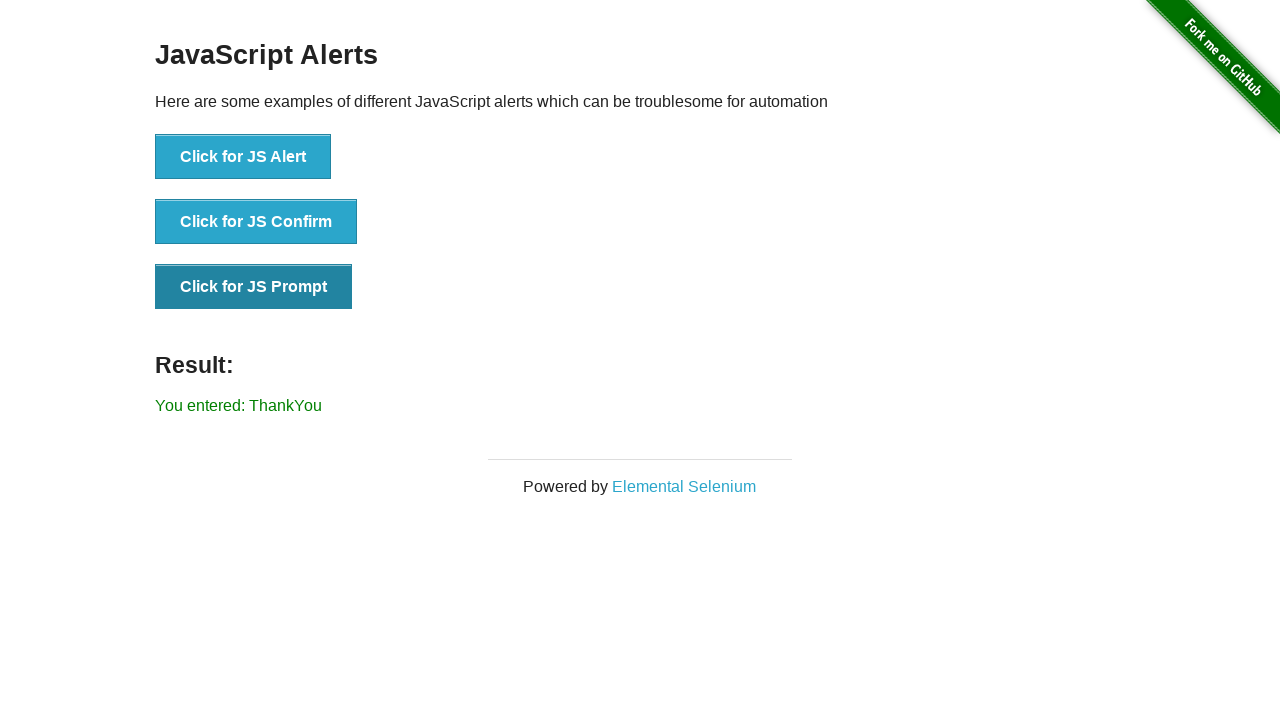

Prompt was accepted and result element appeared
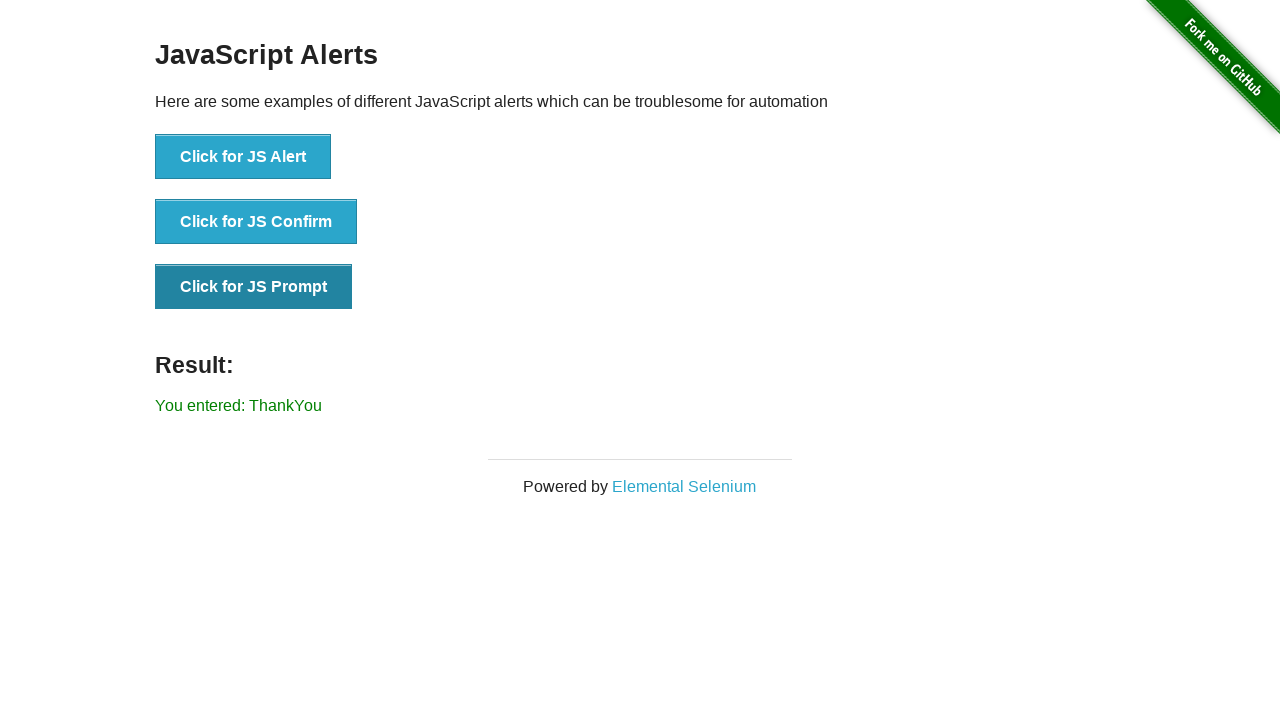

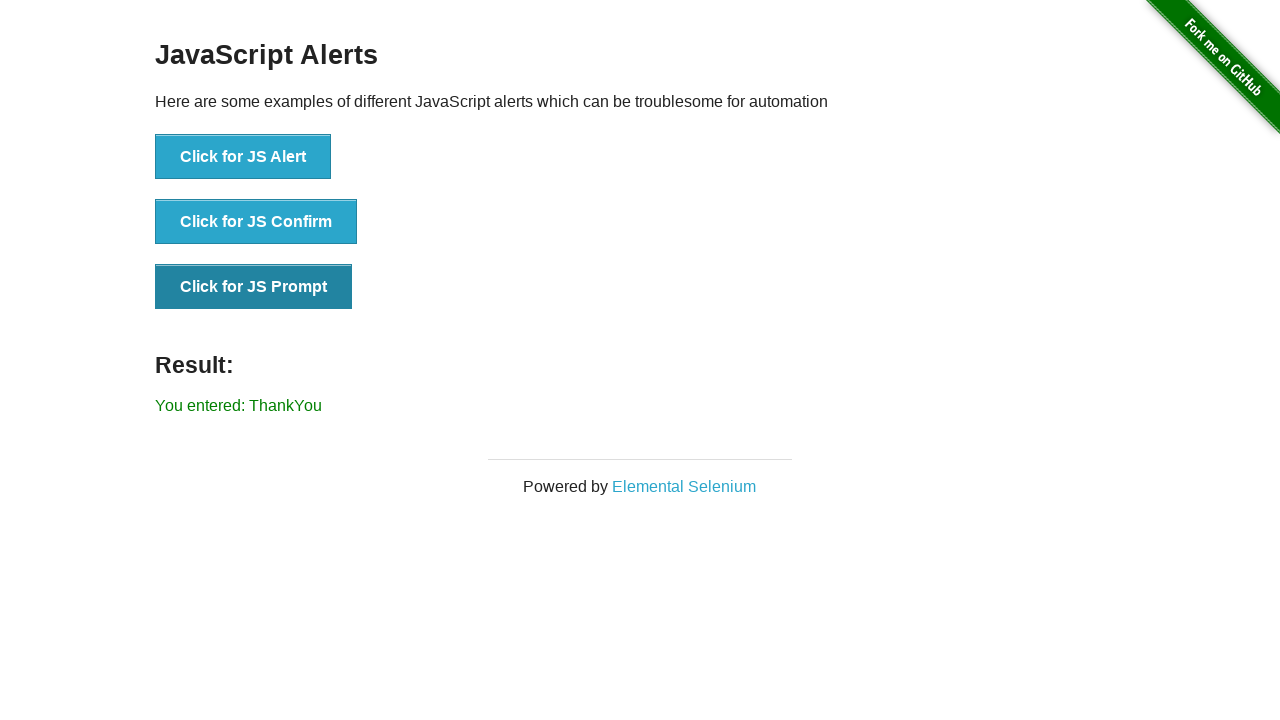